Tests add/remove elements functionality by clicking the Add Element button and then removing the added element

Starting URL: https://the-internet.herokuapp.com/add_remove_elements/

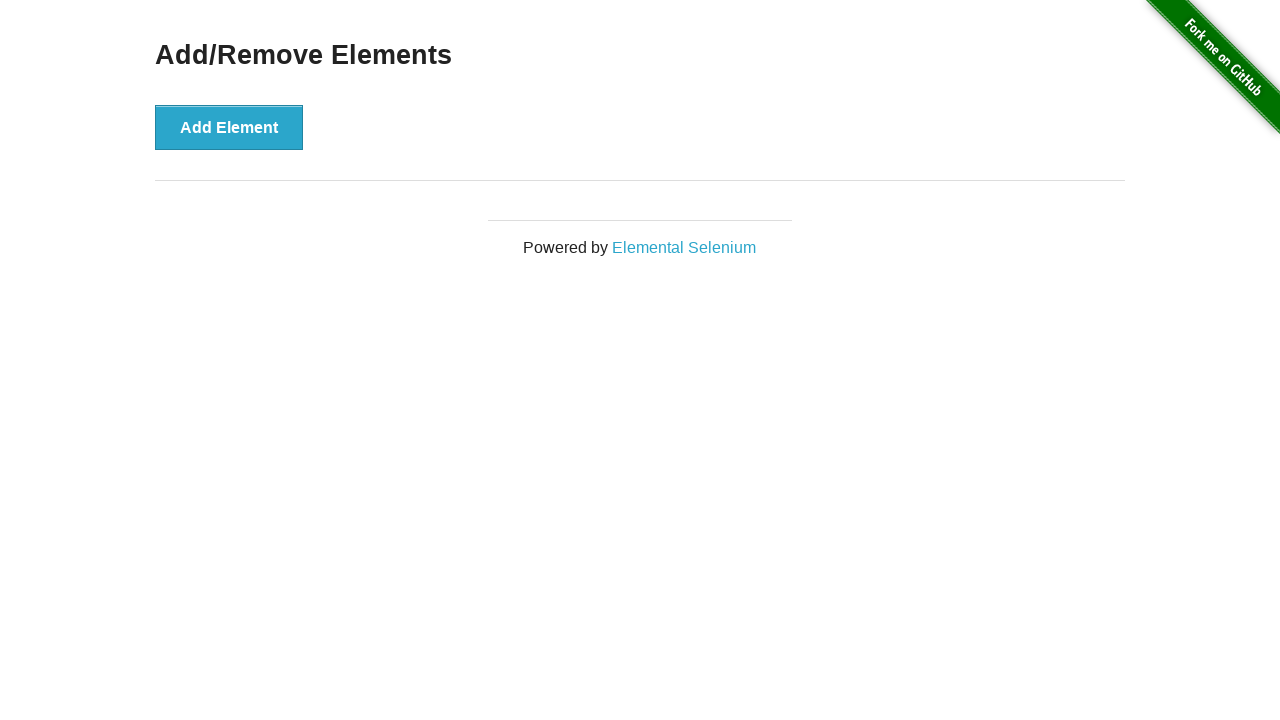

Clicked the Add Element button at (229, 127) on #content .example button
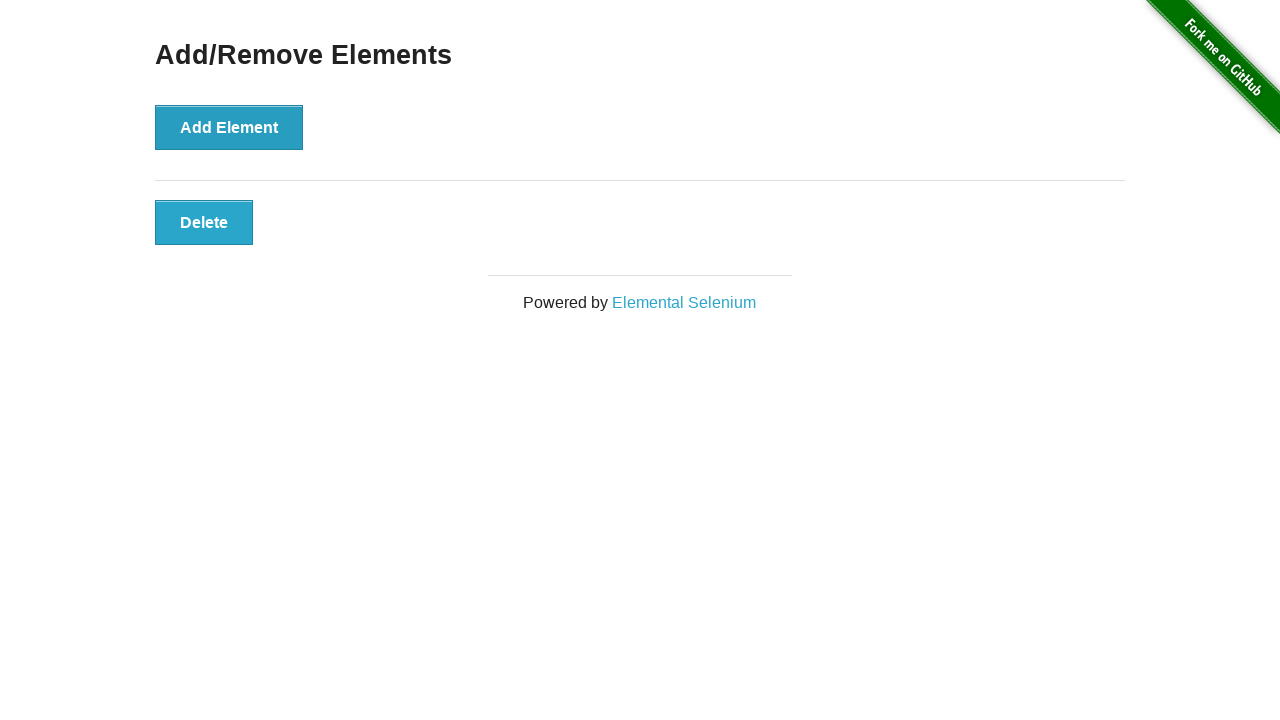

Clicked the Delete button to remove the added element at (204, 222) on #elements .added-manually
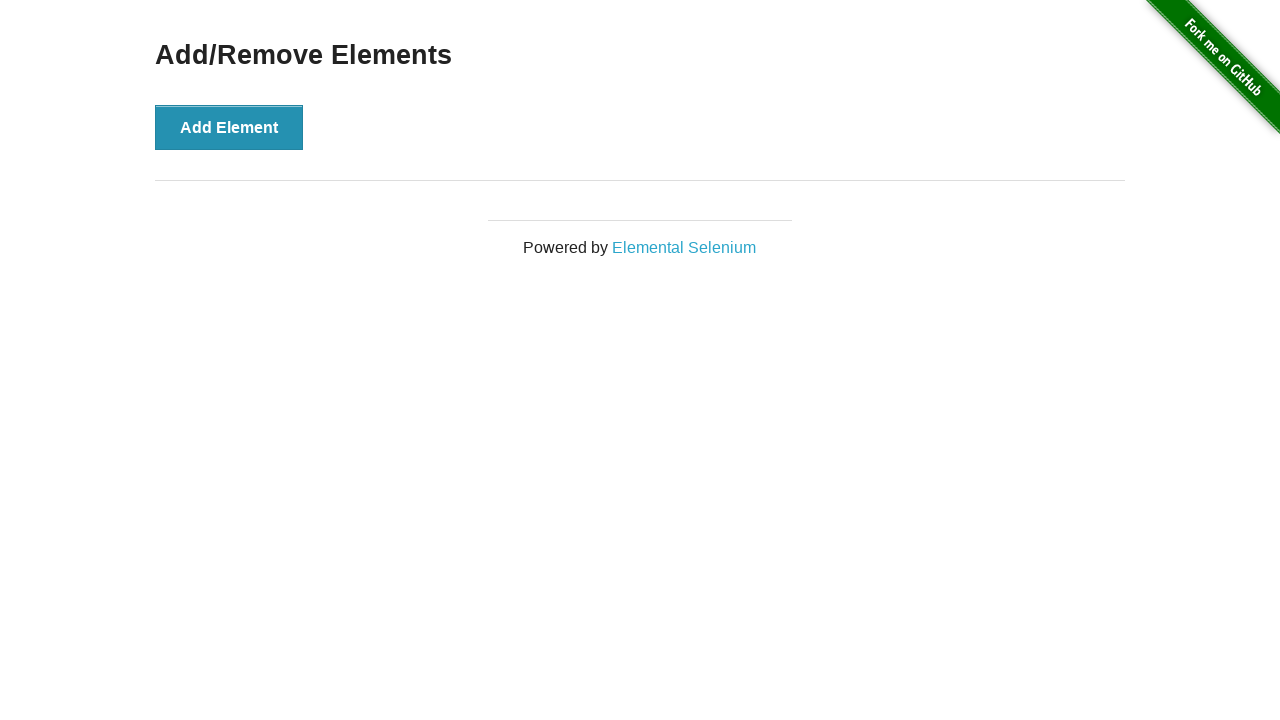

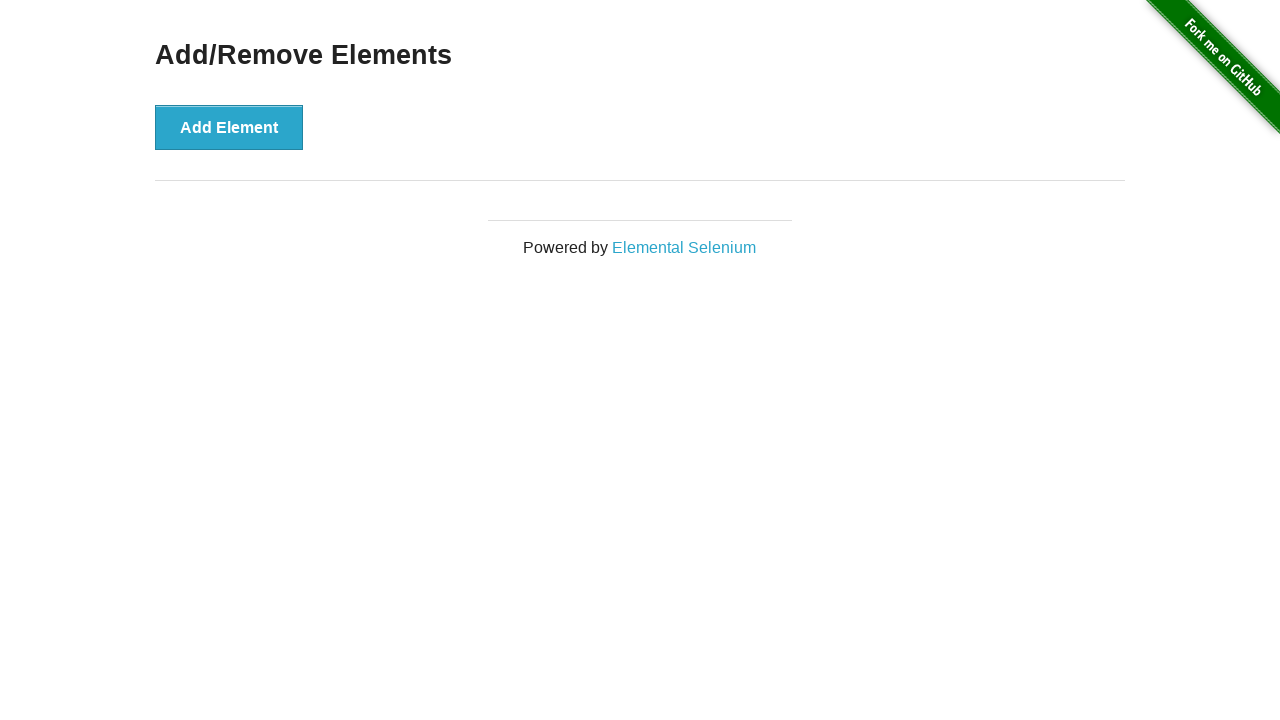